Tests window/tab switching functionality by opening a new window, switching to it to verify content, then switching back to the parent window

Starting URL: https://the-internet.herokuapp.com/windows

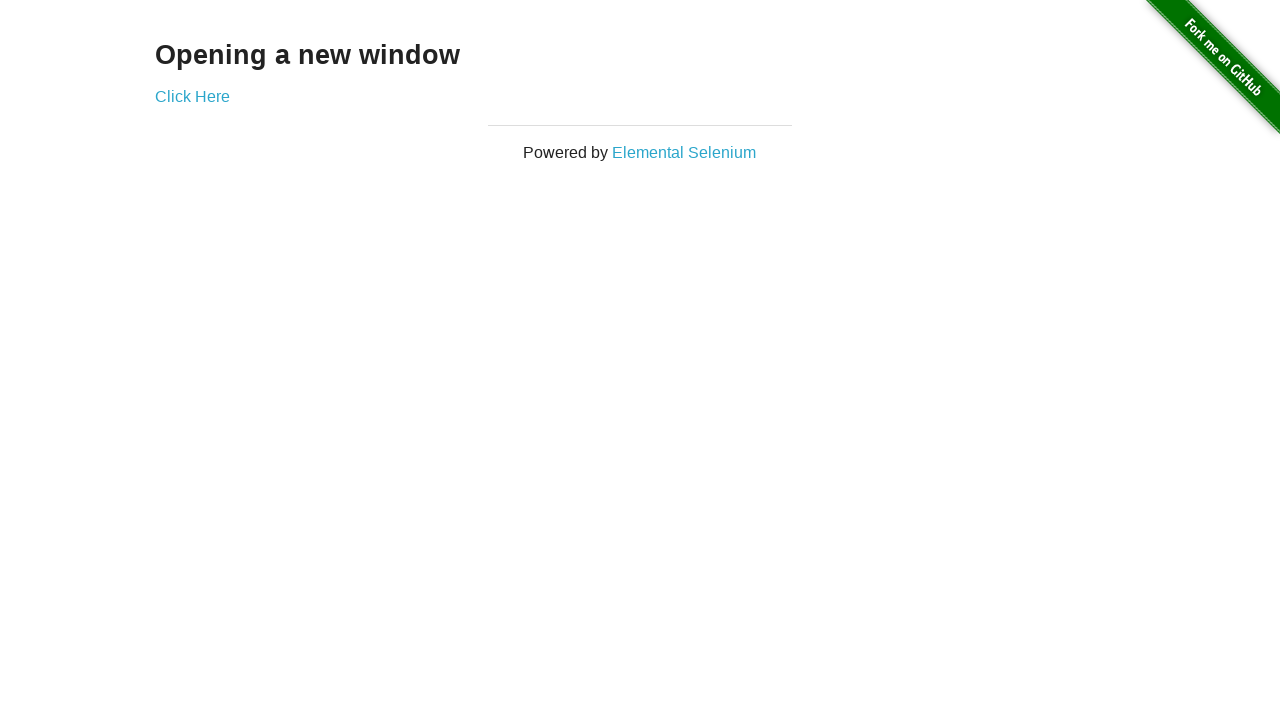

Clicked 'Click Here' link to open new window at (192, 96) on text=Click Here
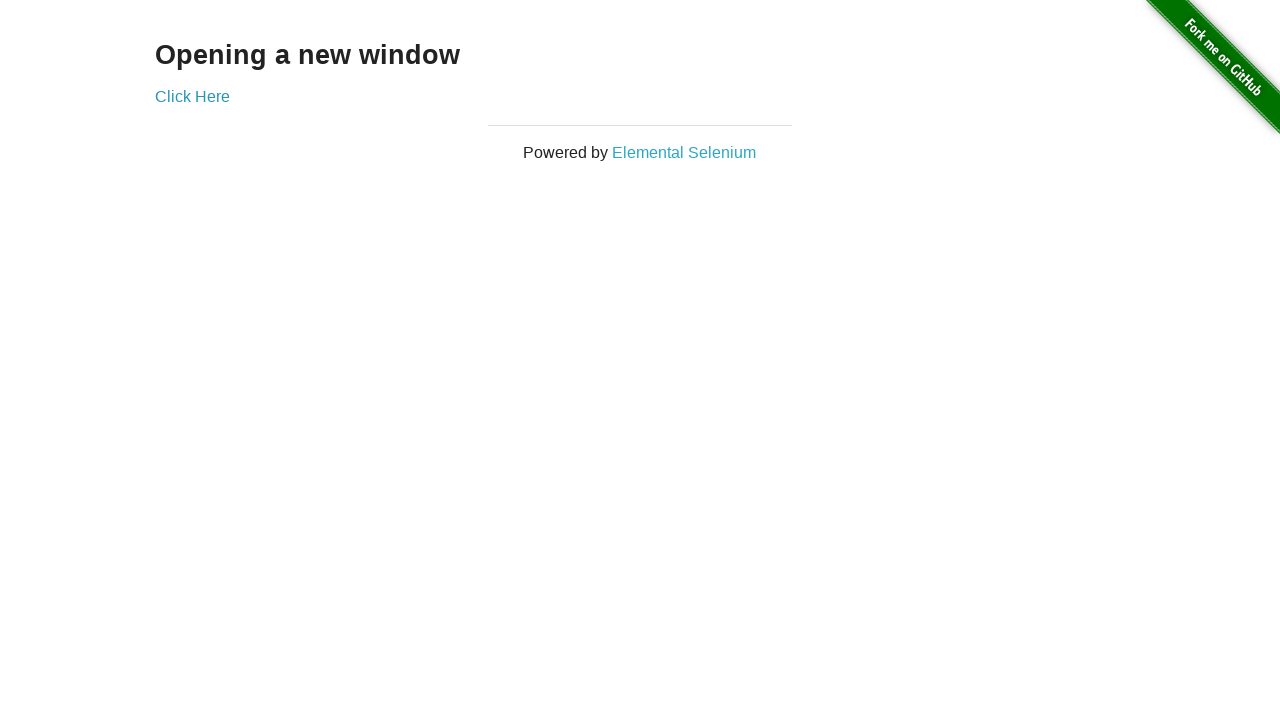

Retrieved all page contexts (windows/tabs)
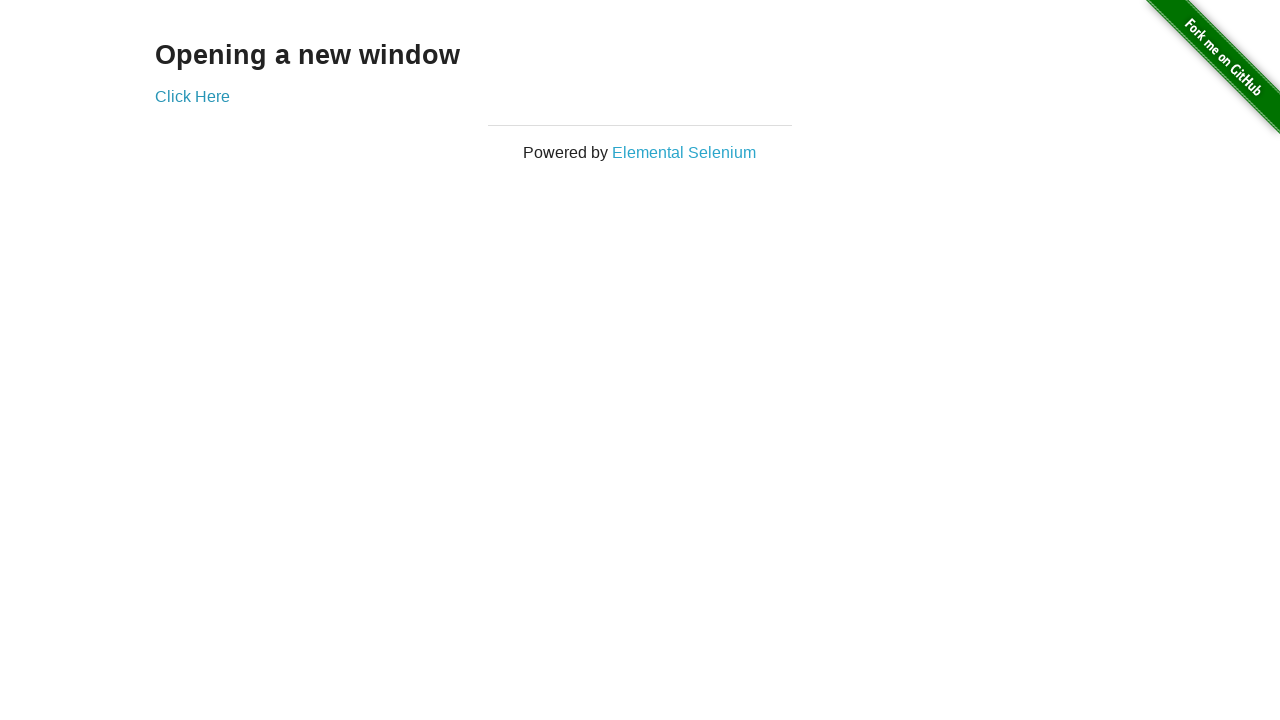

Switched to new child window (second page in list)
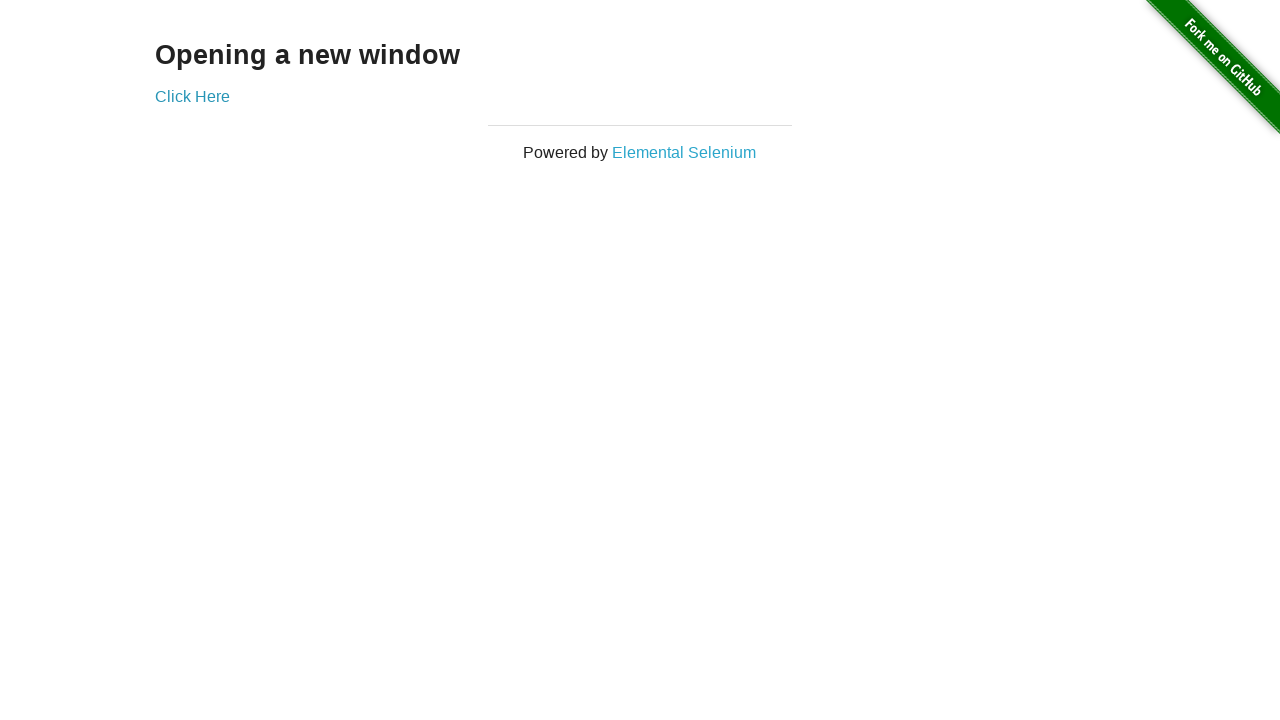

Waited for content to load in child window
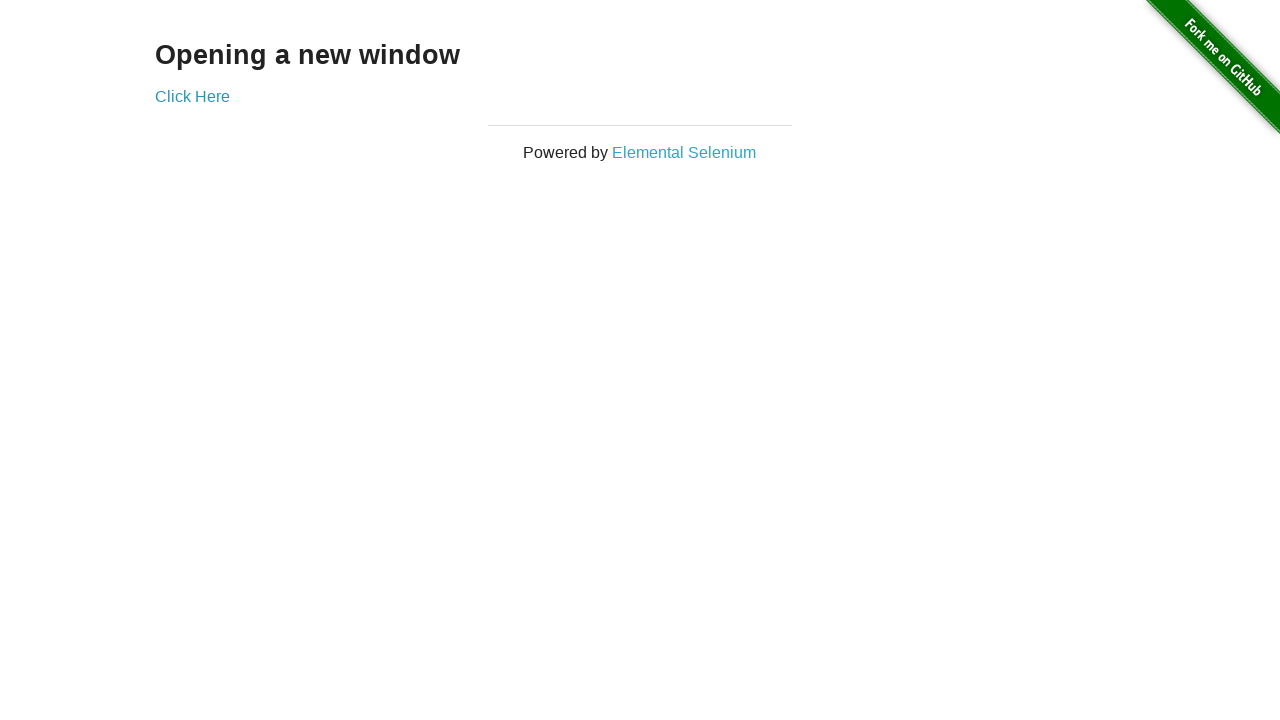

Retrieved text from child window: 'New Window'
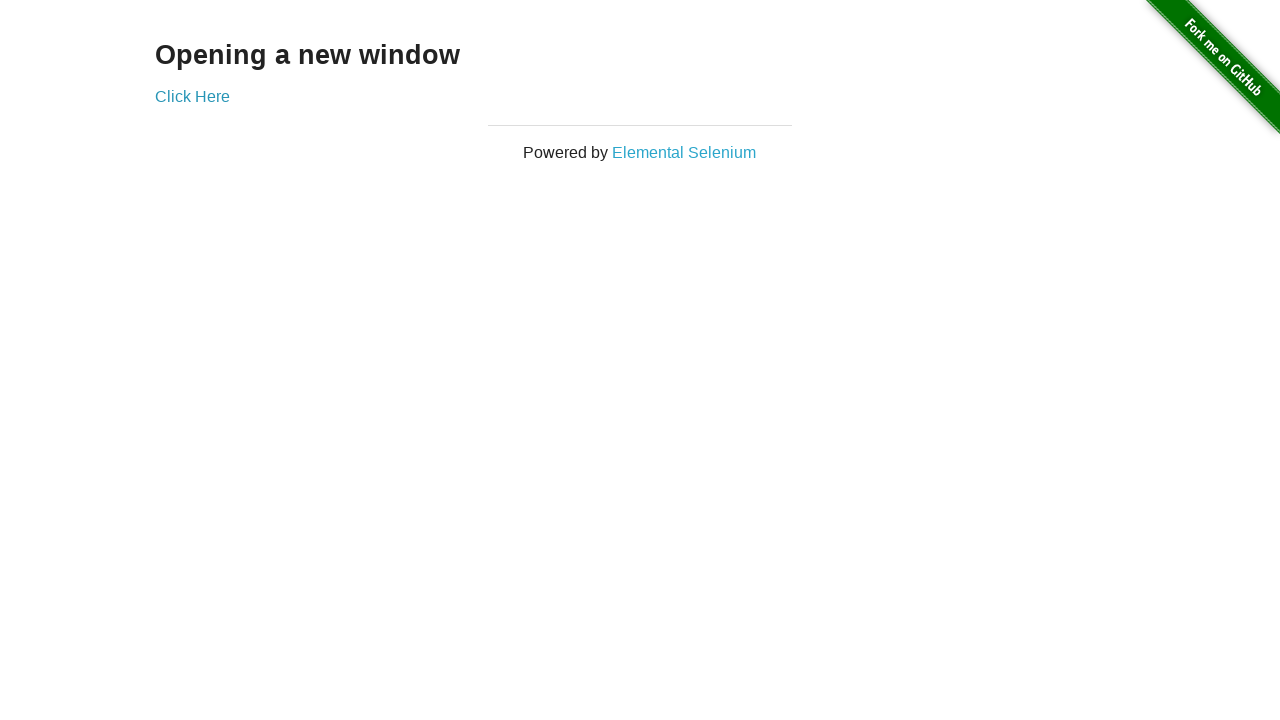

Closed child window
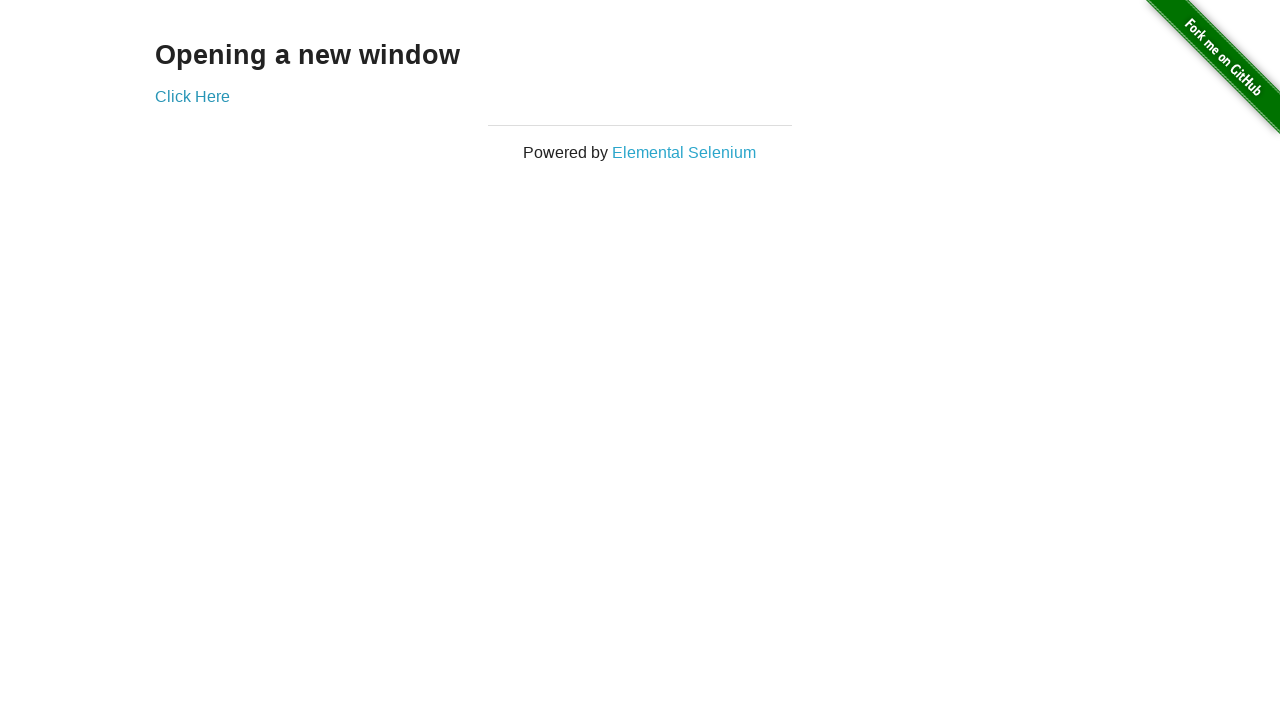

Retrieved text from parent window to verify it's still active: 'Opening a new window'
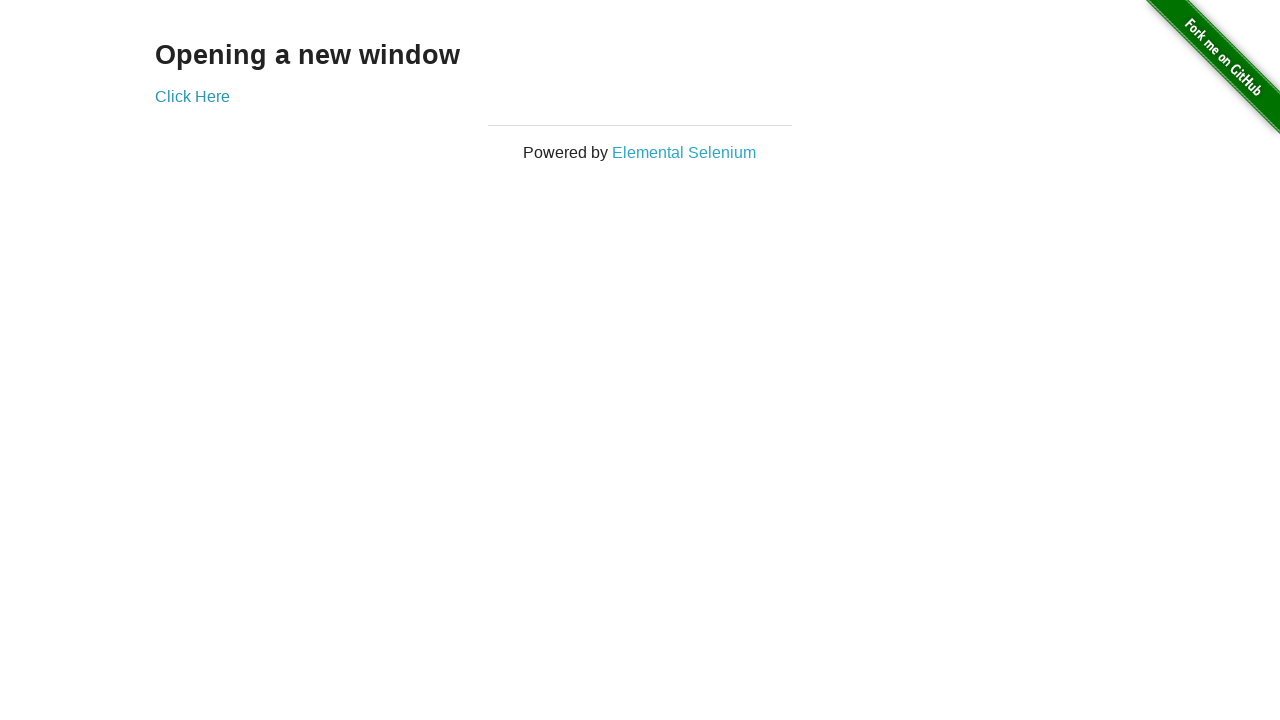

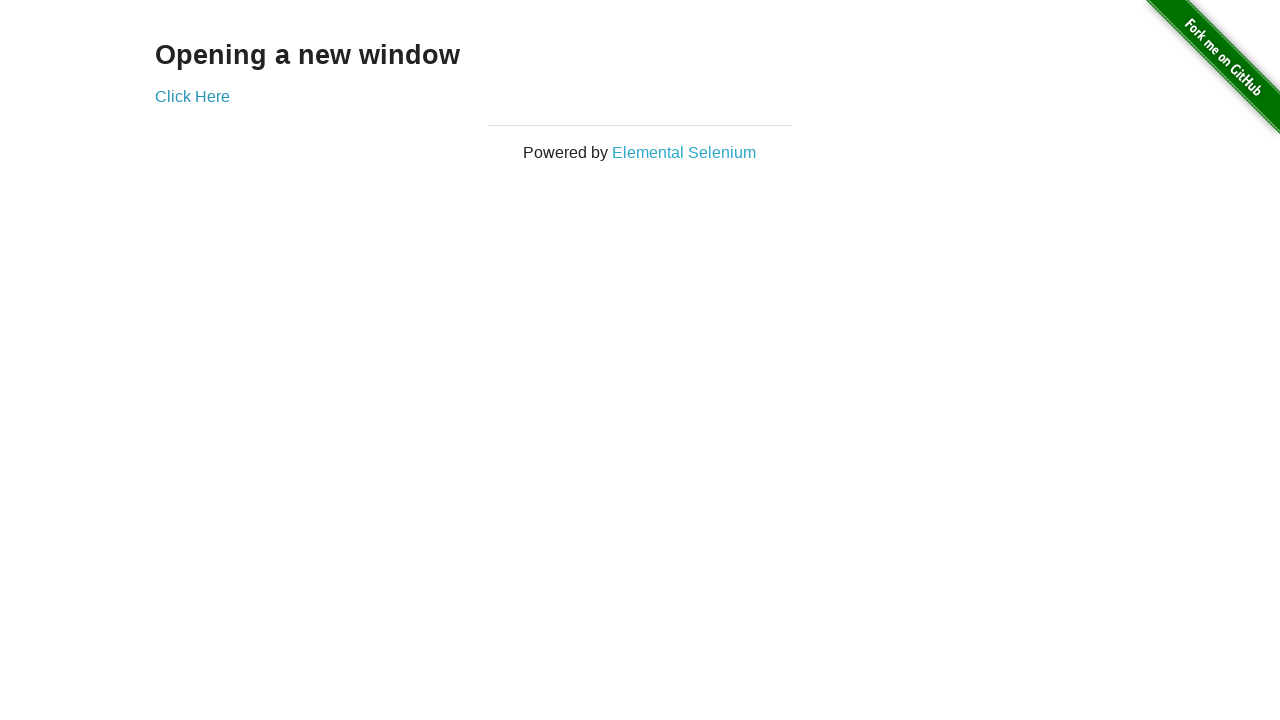